Tests iframe handling by switching between frames and nested iframes, filling out form fields in different frame contexts, then returning to the main page content.

Starting URL: https://letcode.in/frame

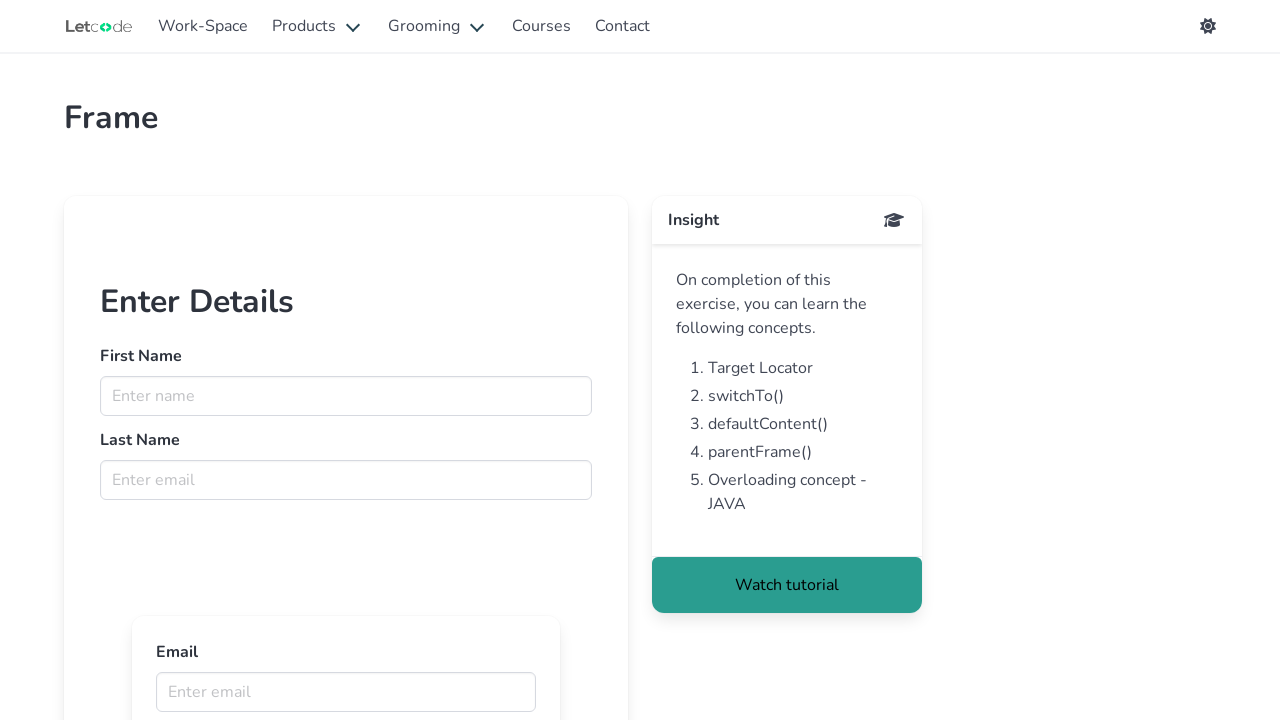

Switched to first iframe with name 'firstFr'
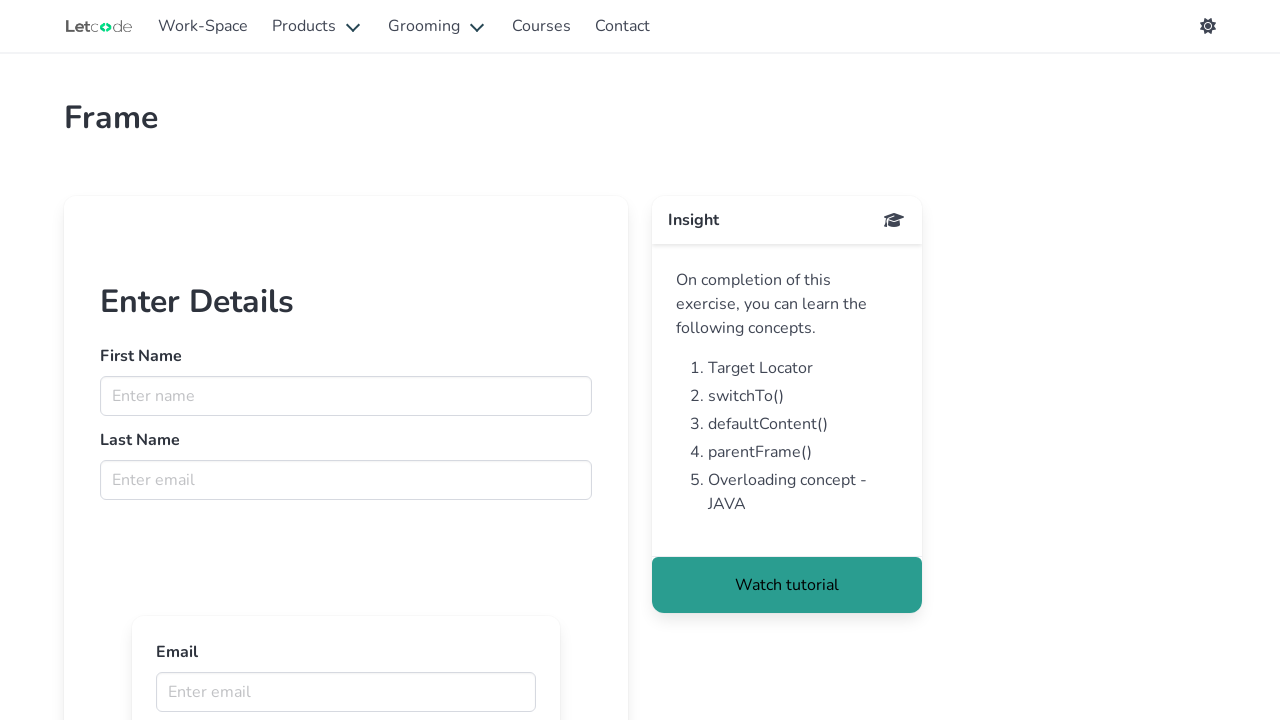

Filled name field with 'Mohamed' in first iframe on input[placeholder='Enter name']
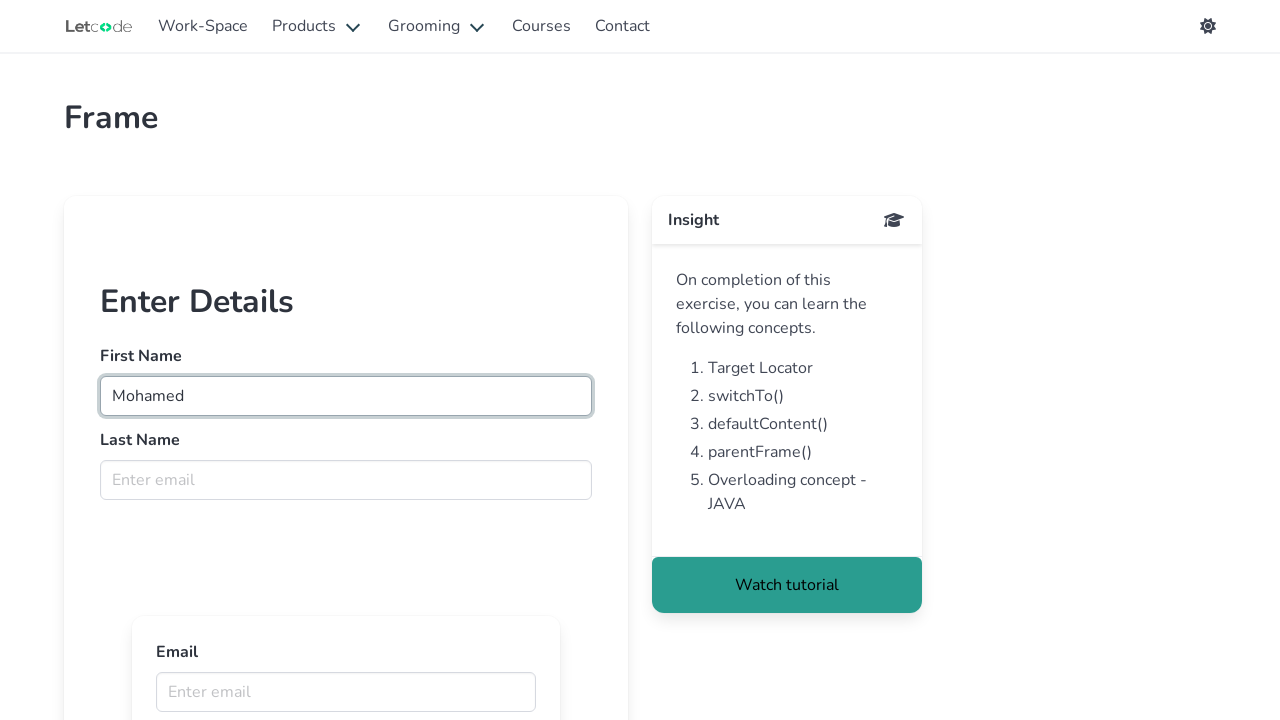

Filled email field with 'Adil' in first iframe on input[placeholder='Enter email']
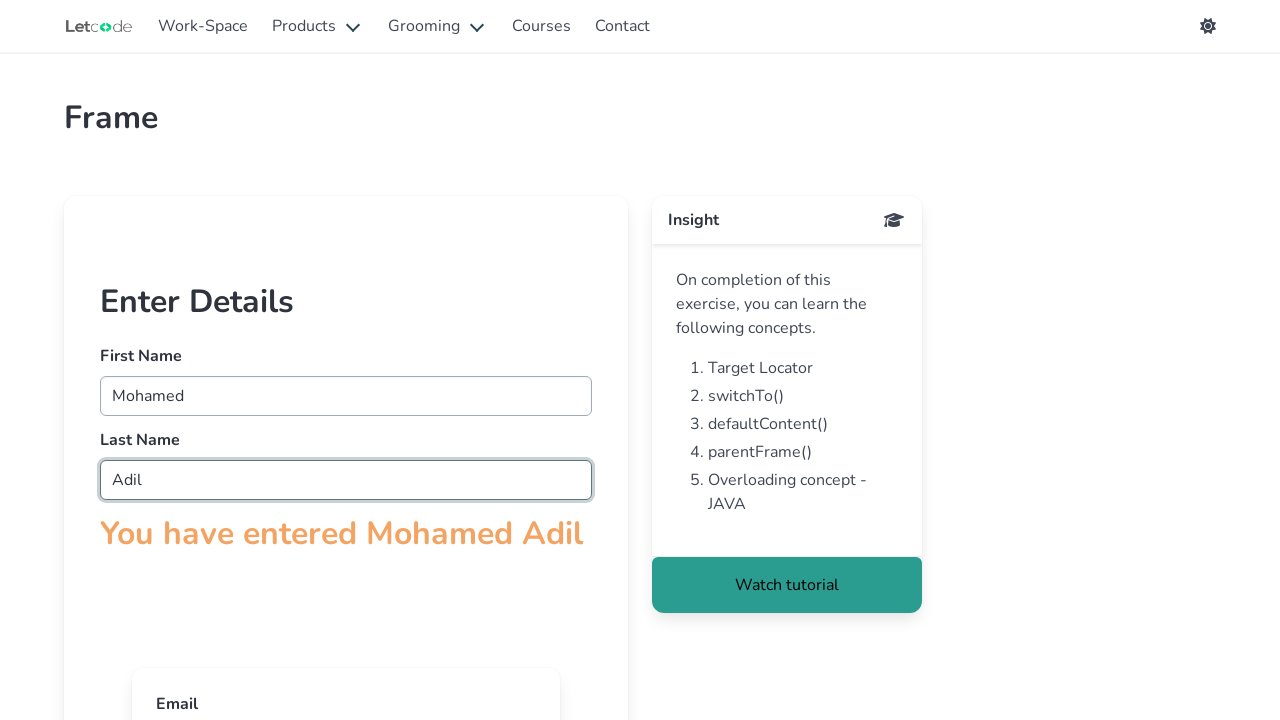

Located nested iframe within first iframe
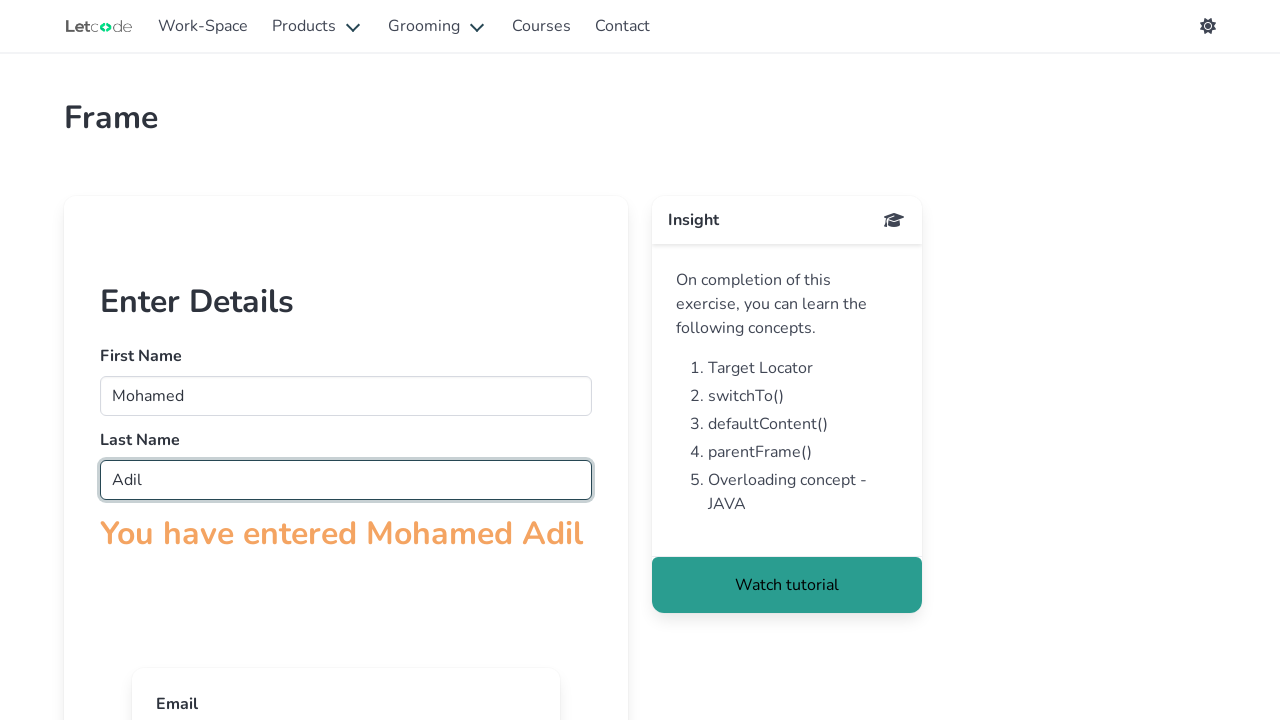

Filled email field with 'adilfc007@gmail.com' in nested iframe on iframe >> nth=0 >> internal:control=enter-frame >> input[name='email']
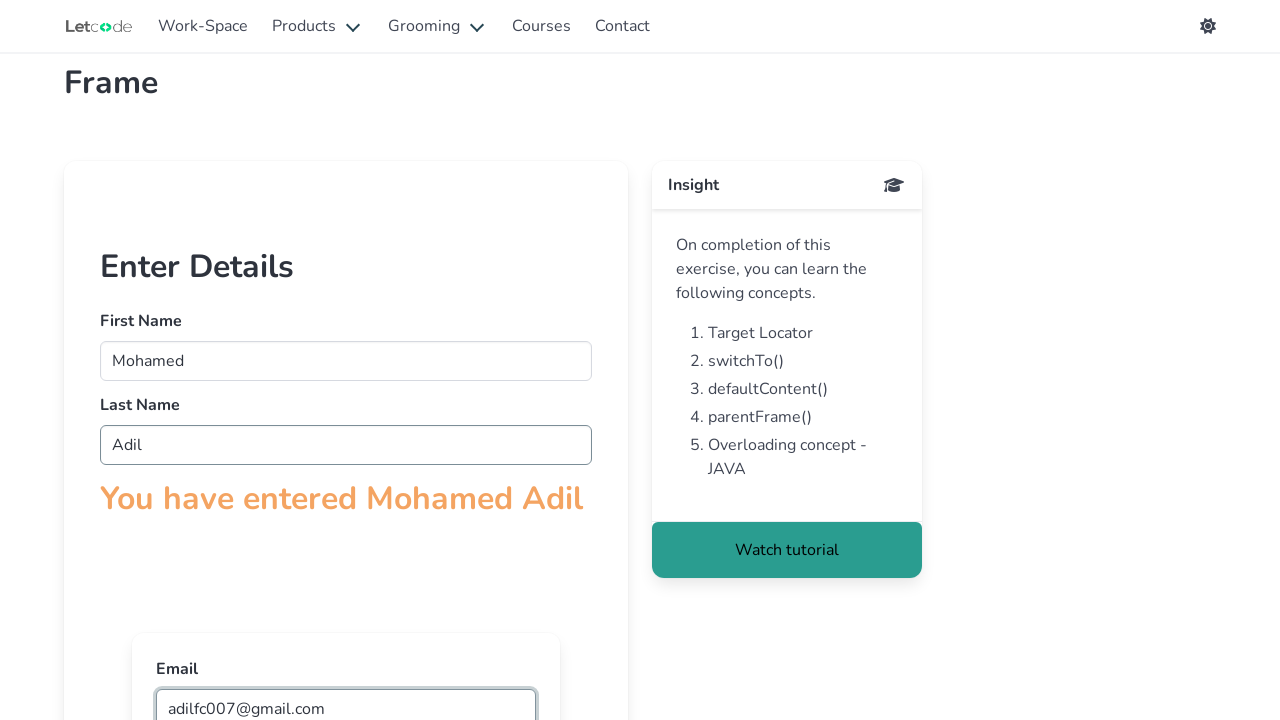

Retrieved page heading: 'Frame'
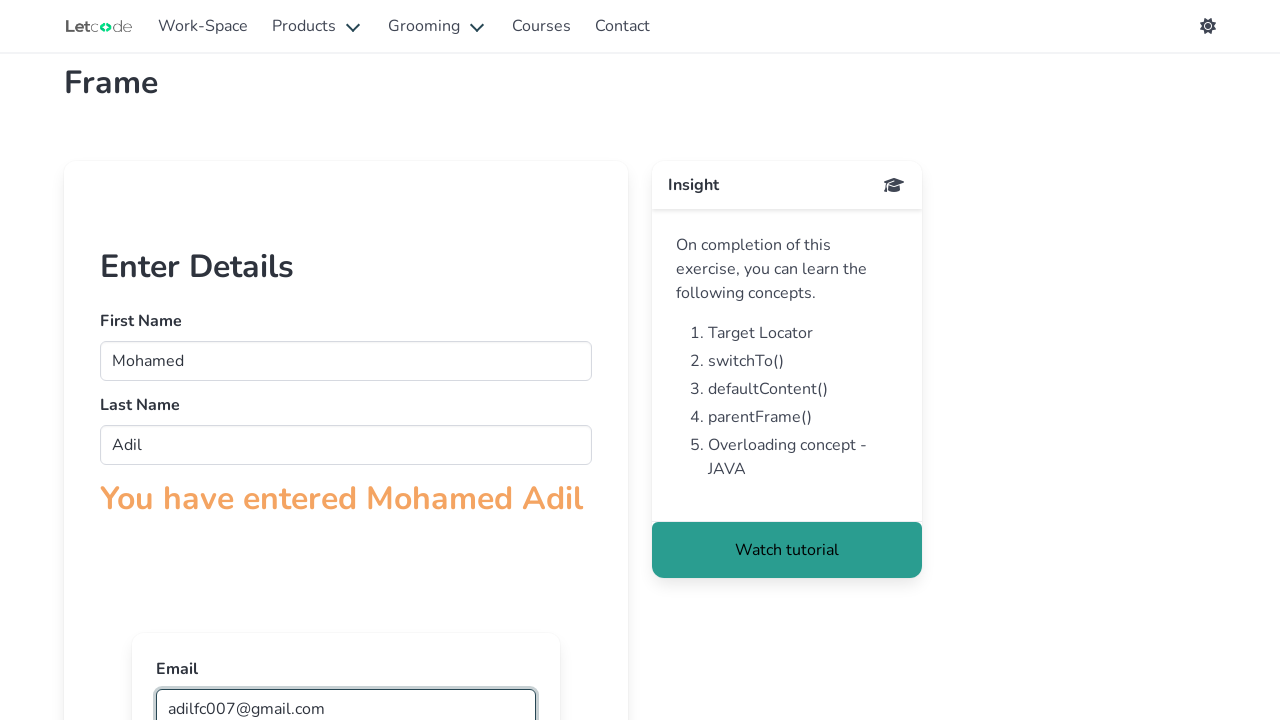

Printed page heading to console
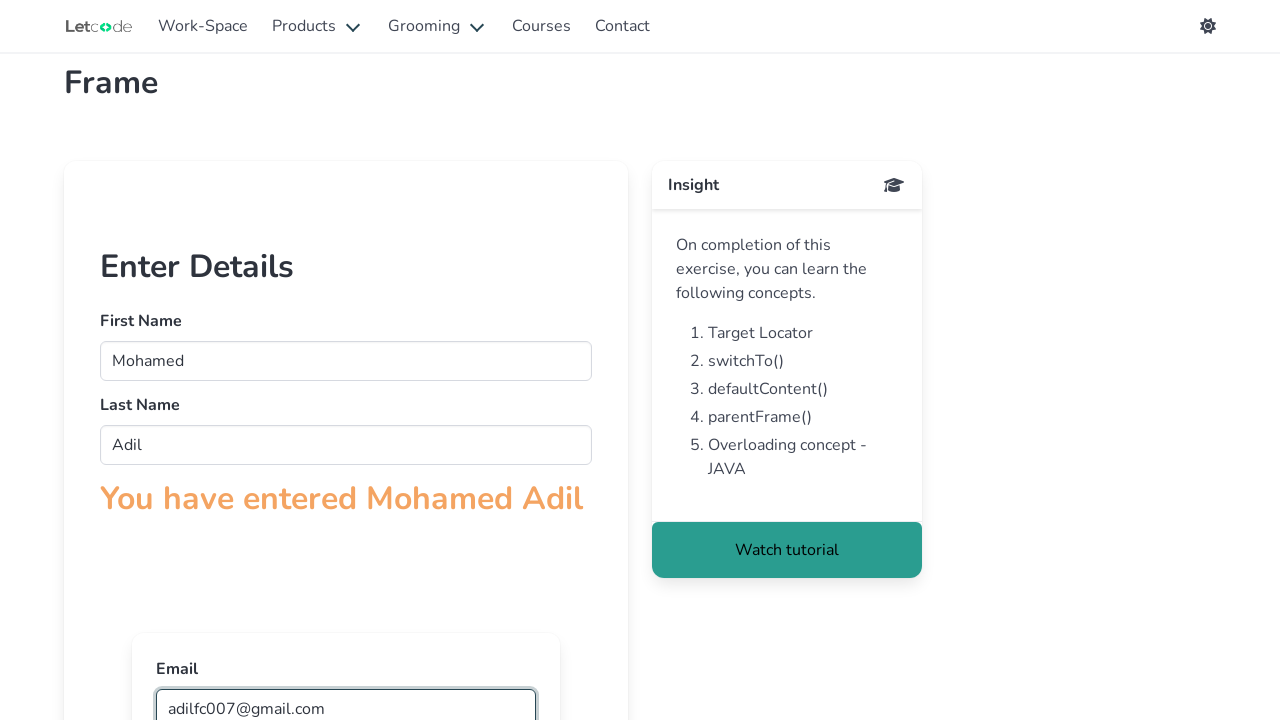

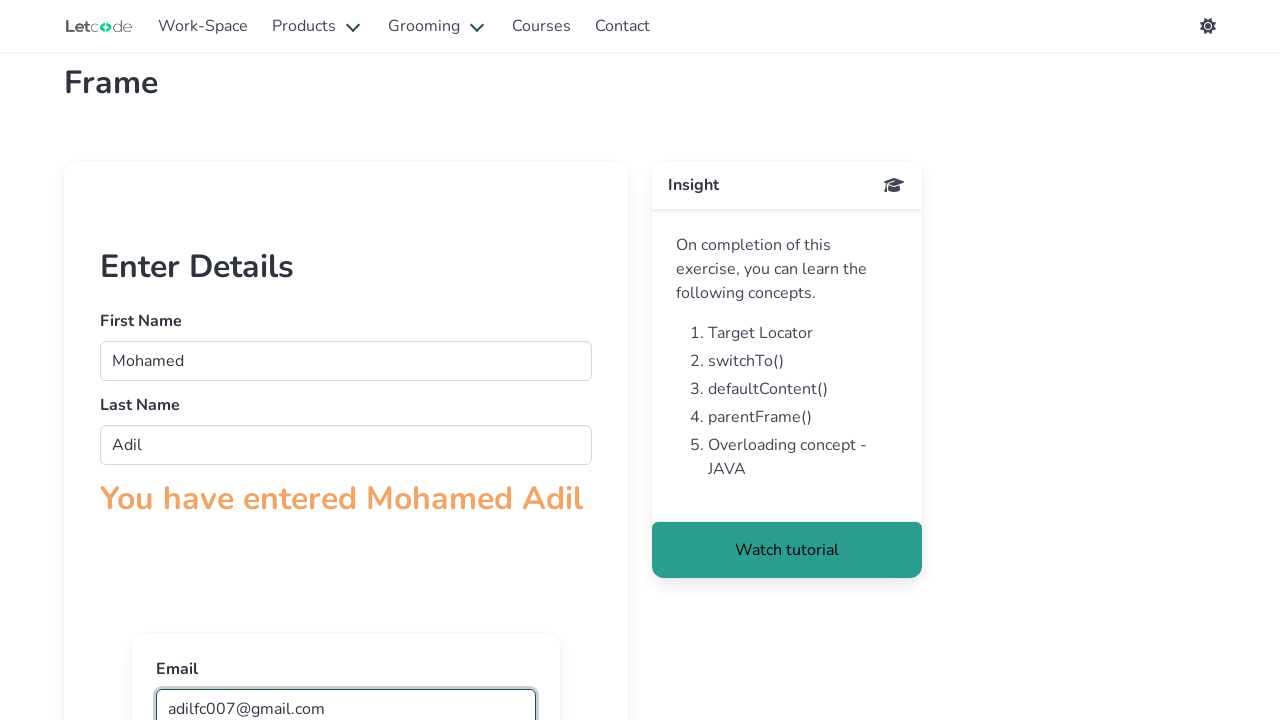